Tests the complete flight booking flow on BlazeDemo by selecting departure and destination cities, choosing a flight, filling payment details, and completing the purchase

Starting URL: https://blazedemo.com/

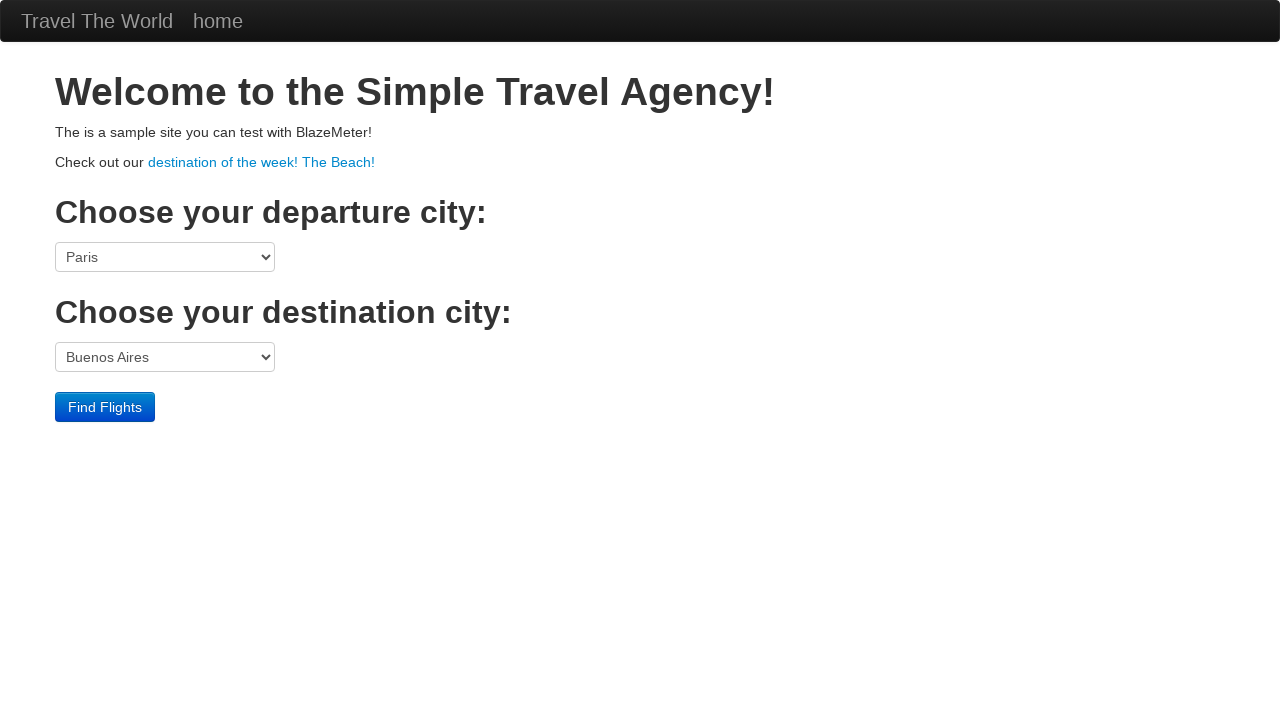

Waited for departure city dropdown to be visible
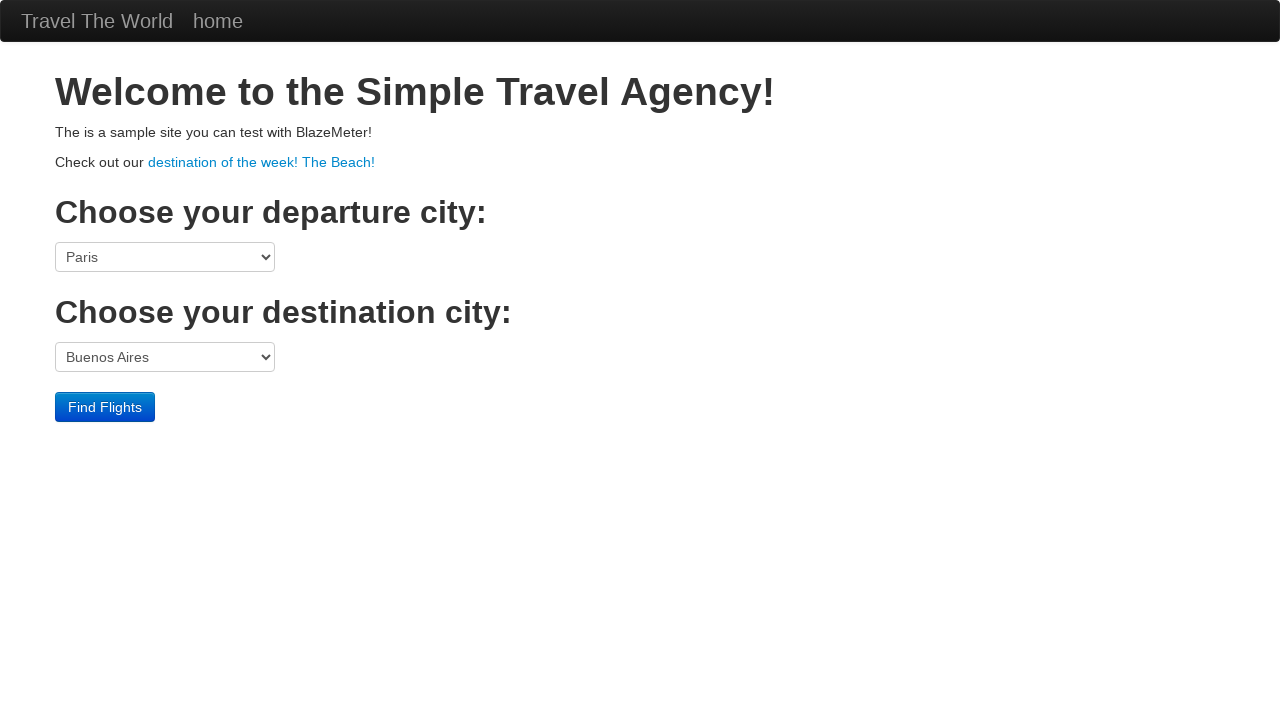

Selected São Paolo as departure city on select[name='fromPort']
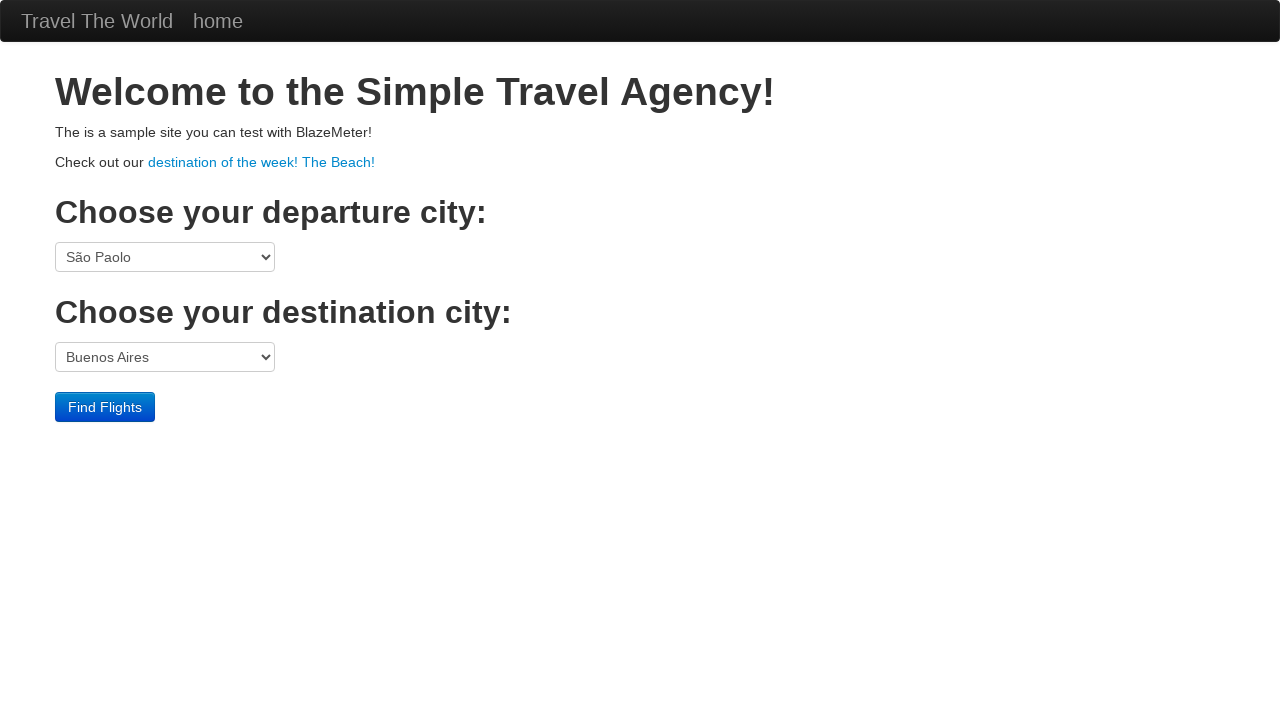

Selected New York as destination city on select[name='toPort']
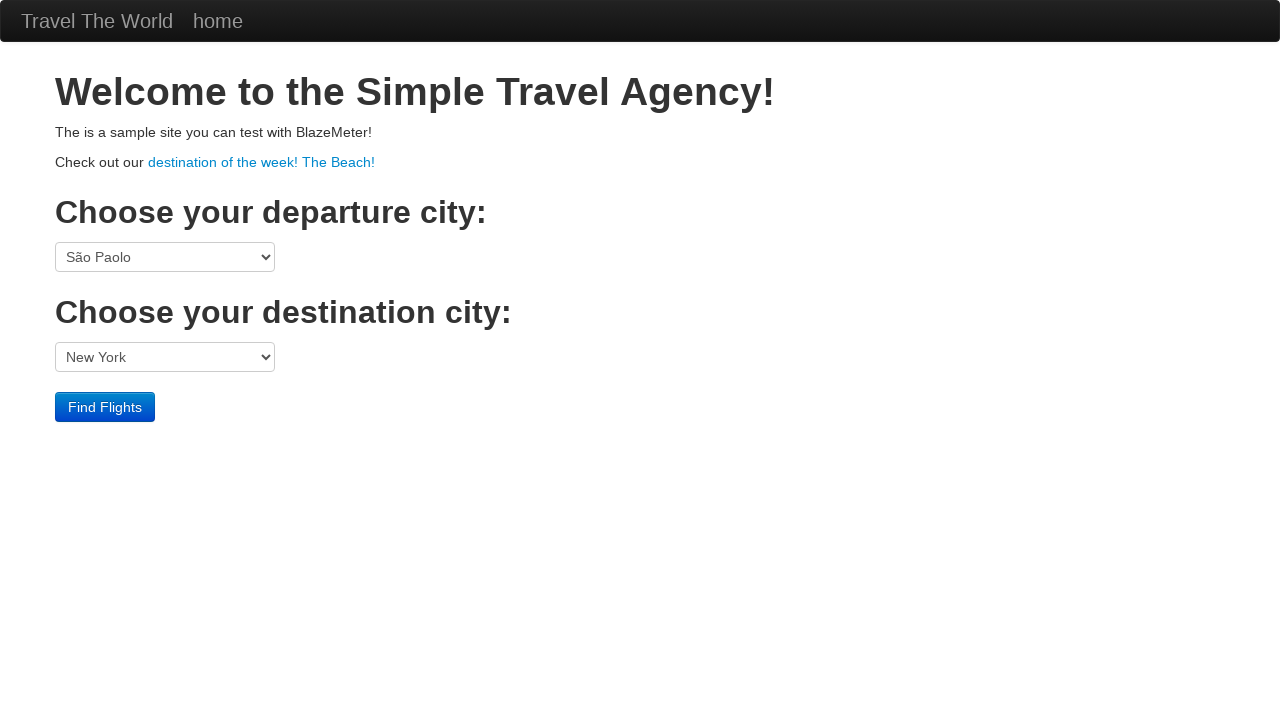

Clicked 'Find Flights' button to search for available flights at (105, 407) on .btn-primary
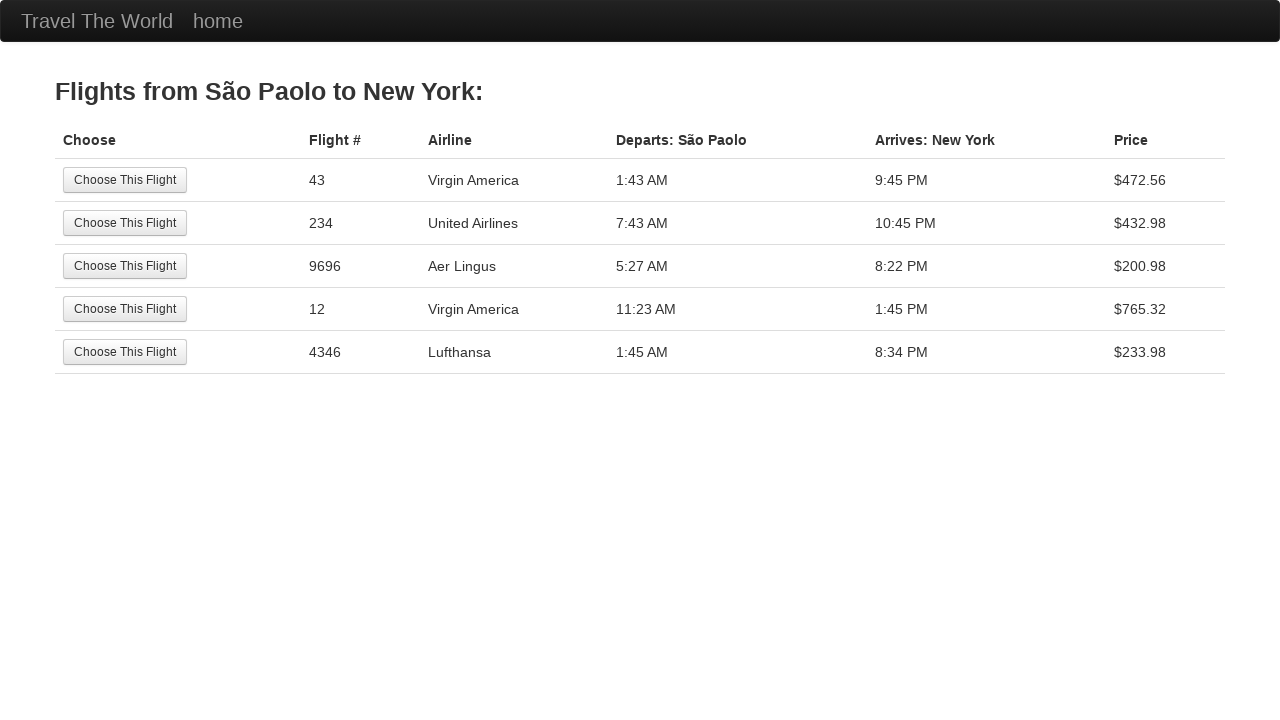

Selected the first available flight at (125, 180) on tr:nth-child(1) .btn
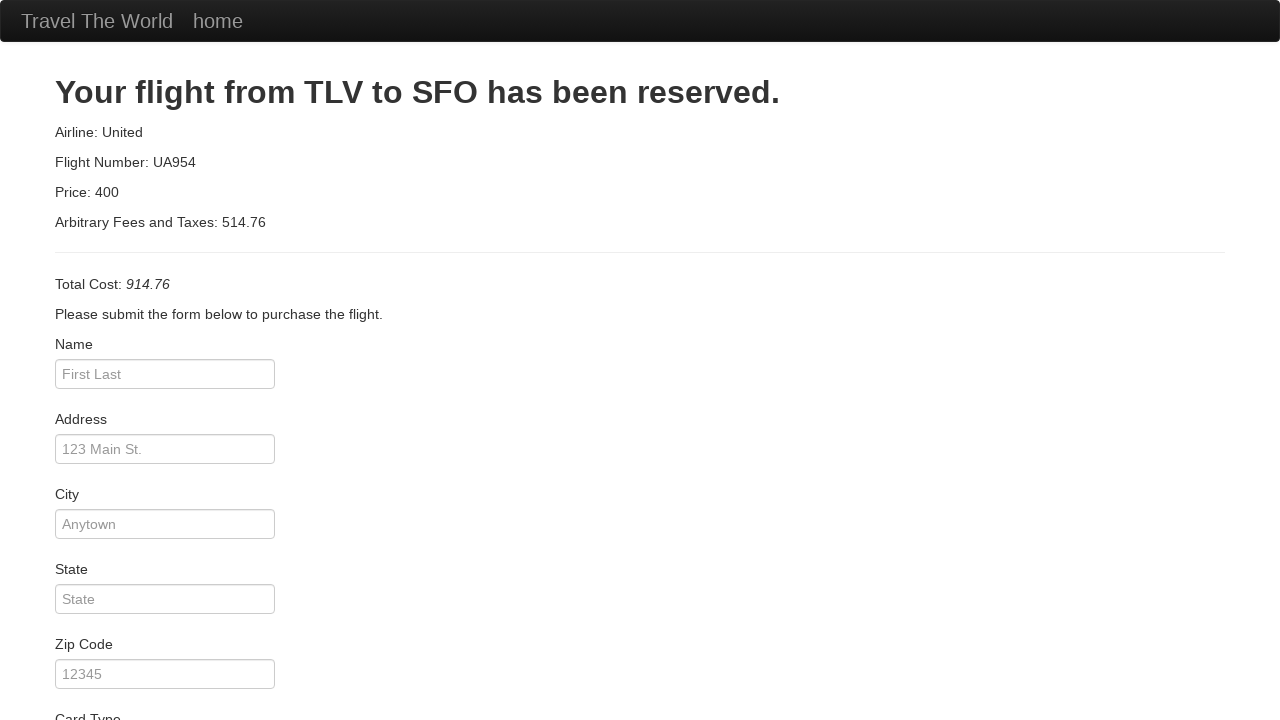

Selected American Express as payment card type on #cardType
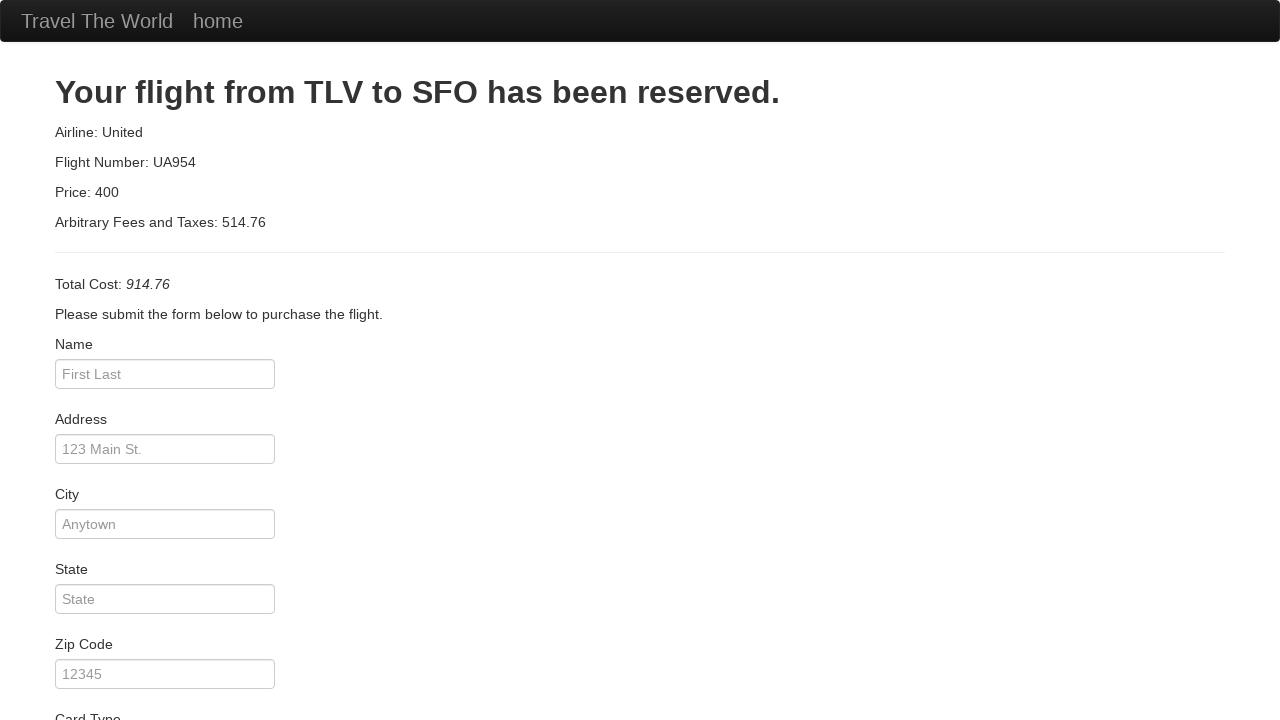

Entered 'Juca Pato' as the cardholder name on #nameOnCard
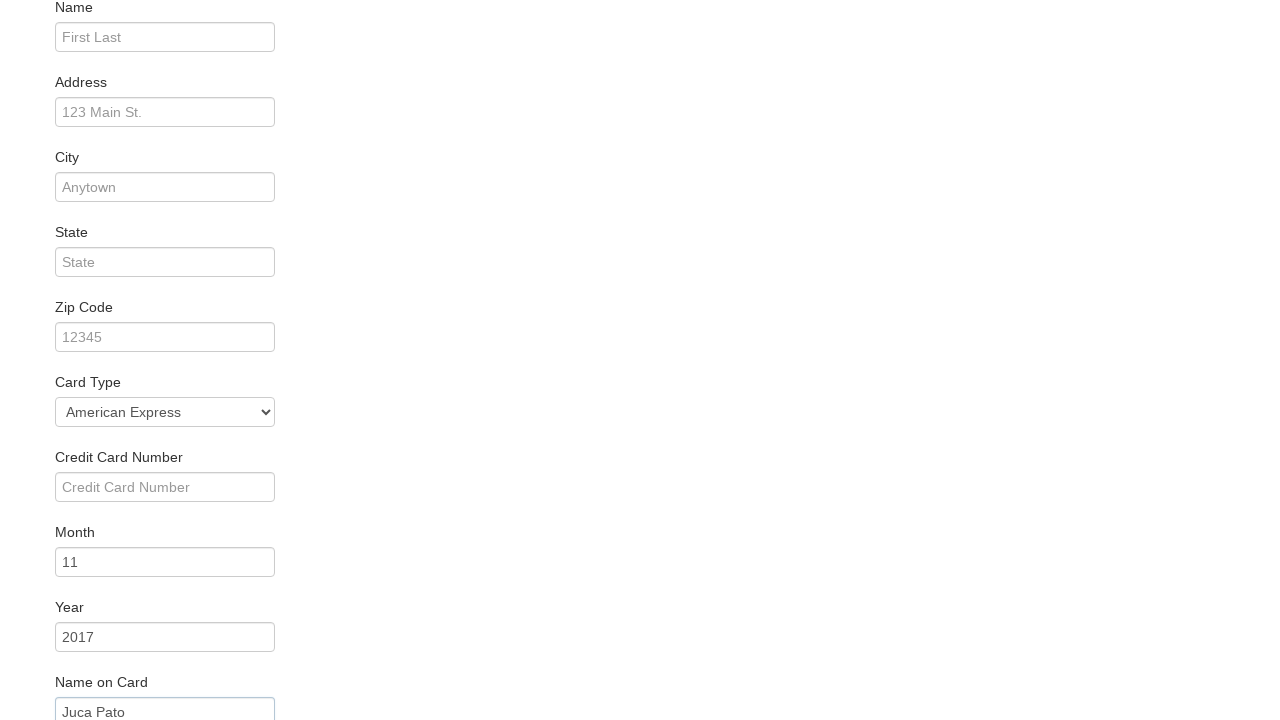

Entered credit card expiration month as 09 on #creditCardMonth
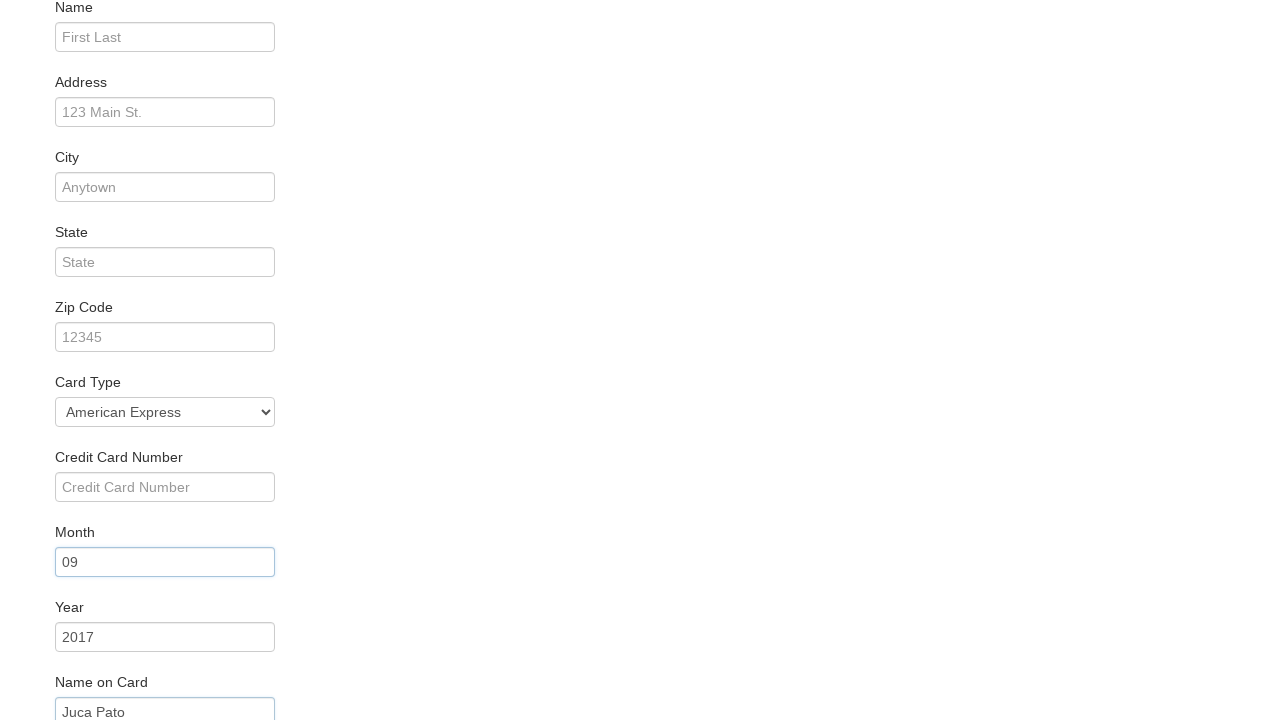

Entered credit card expiration year as 2025 on #creditCardYear
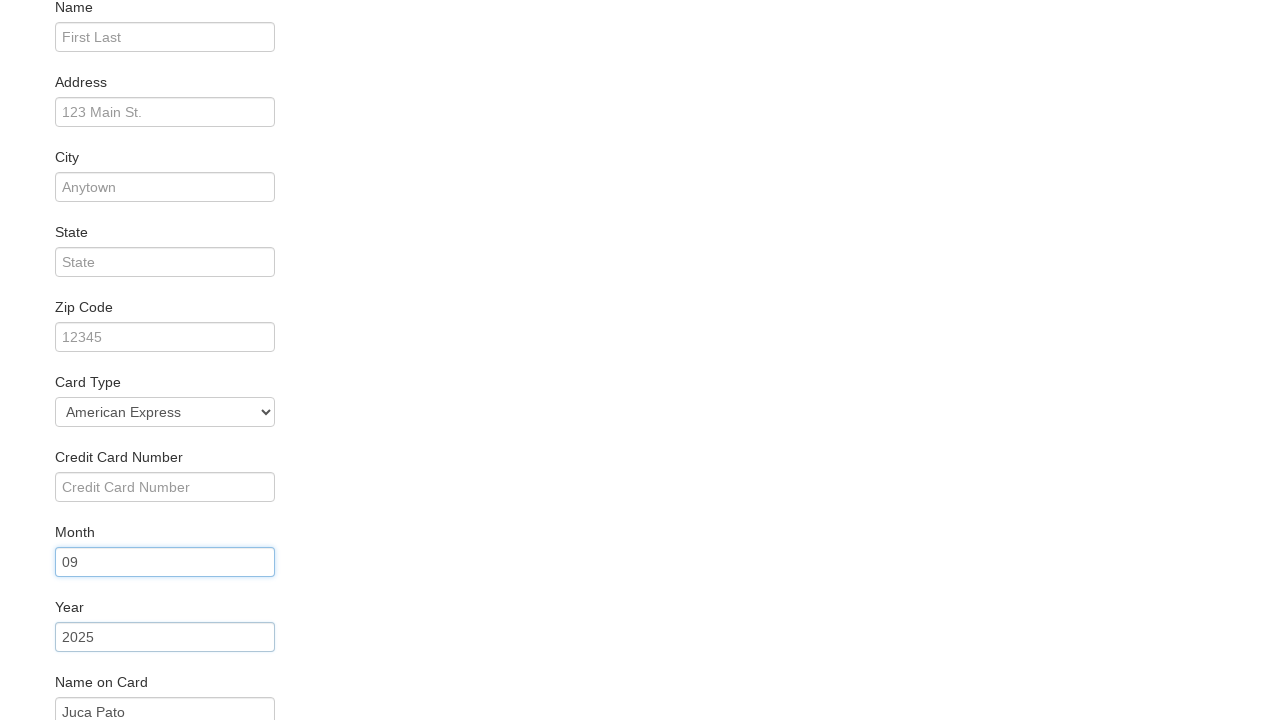

Checked the 'Remember me' checkbox at (640, 652) on .checkbox
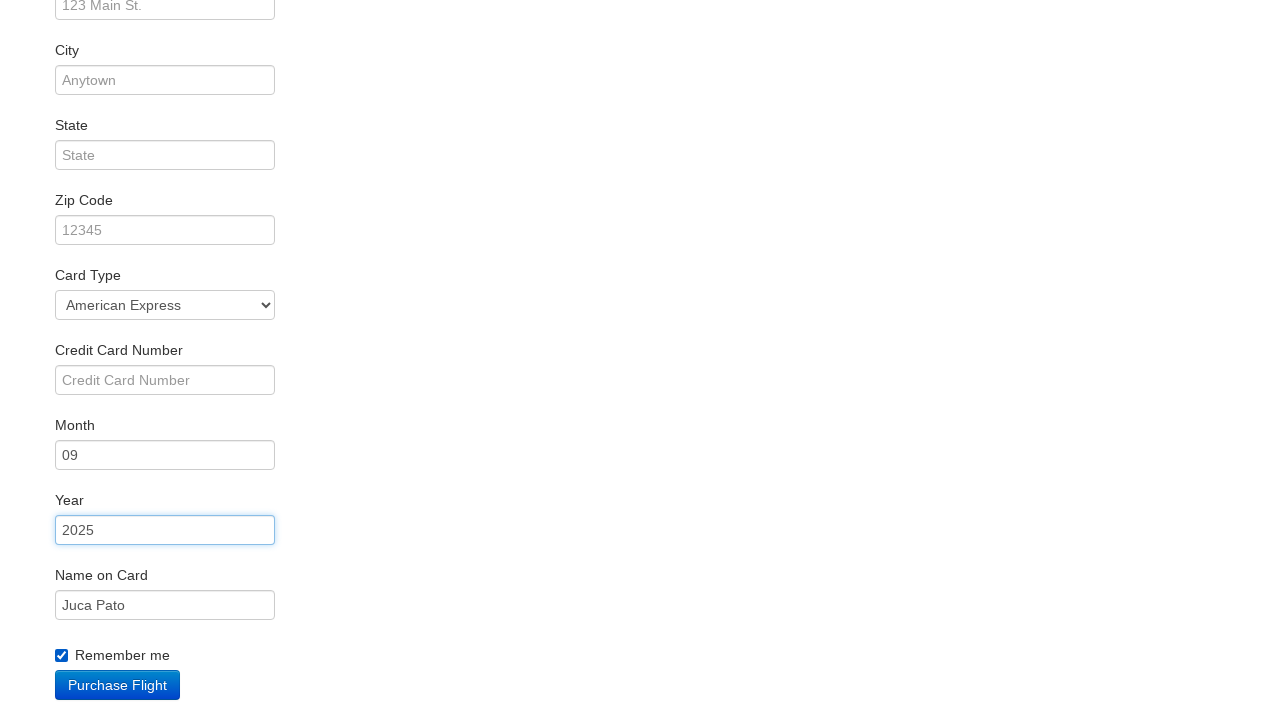

Clicked 'Purchase Flight' button to complete the booking at (118, 685) on .btn-primary
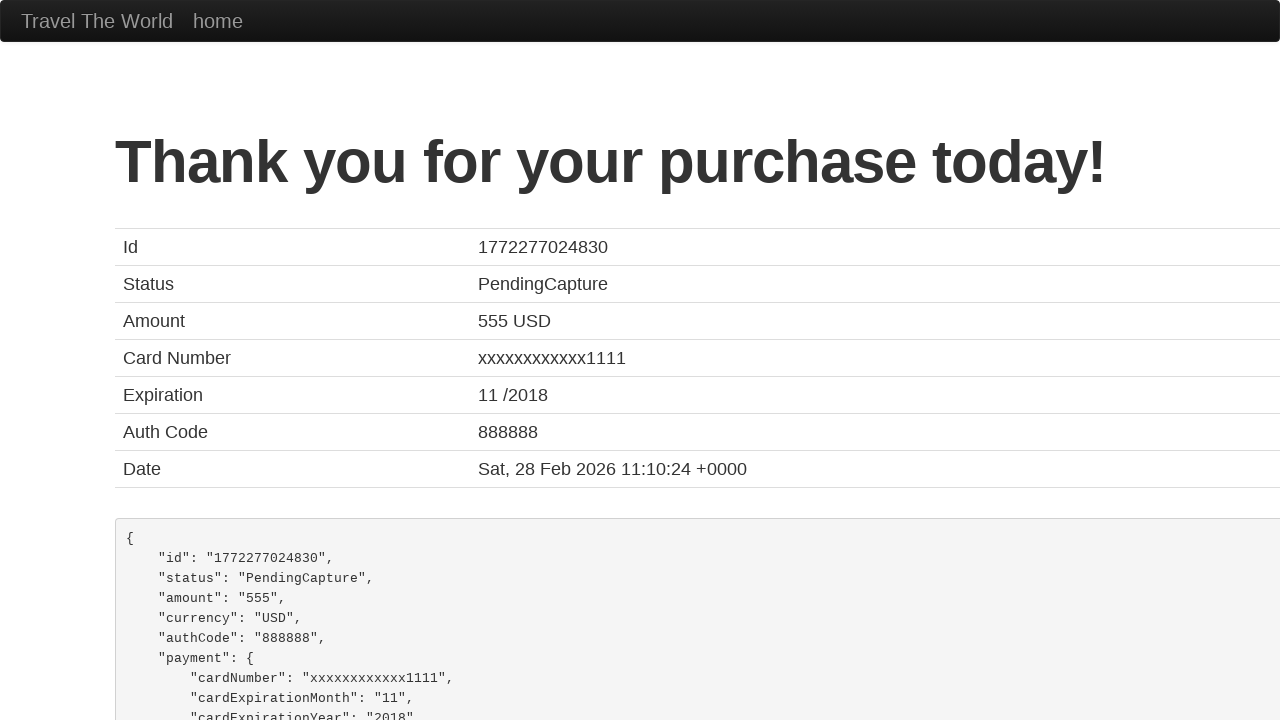

Confirmation page loaded successfully
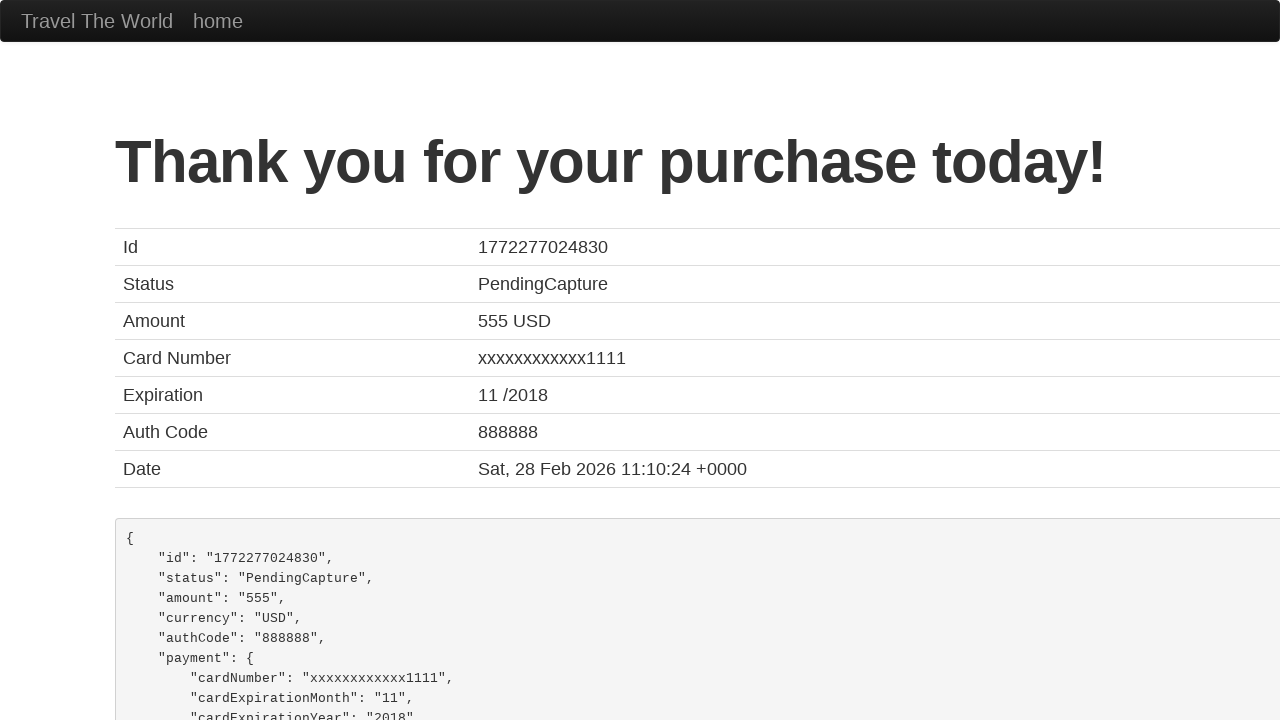

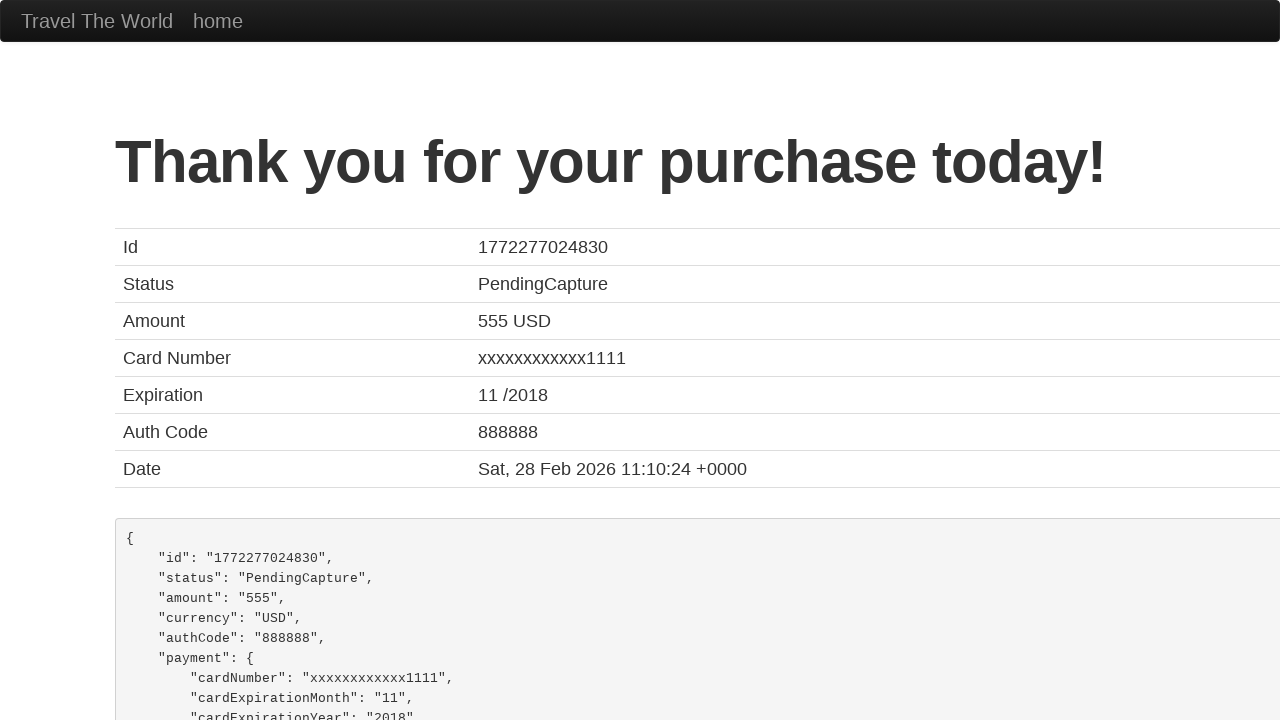